Navigates to GitHub's homepage and verifies the page loads successfully by checking the page title.

Starting URL: https://github.com

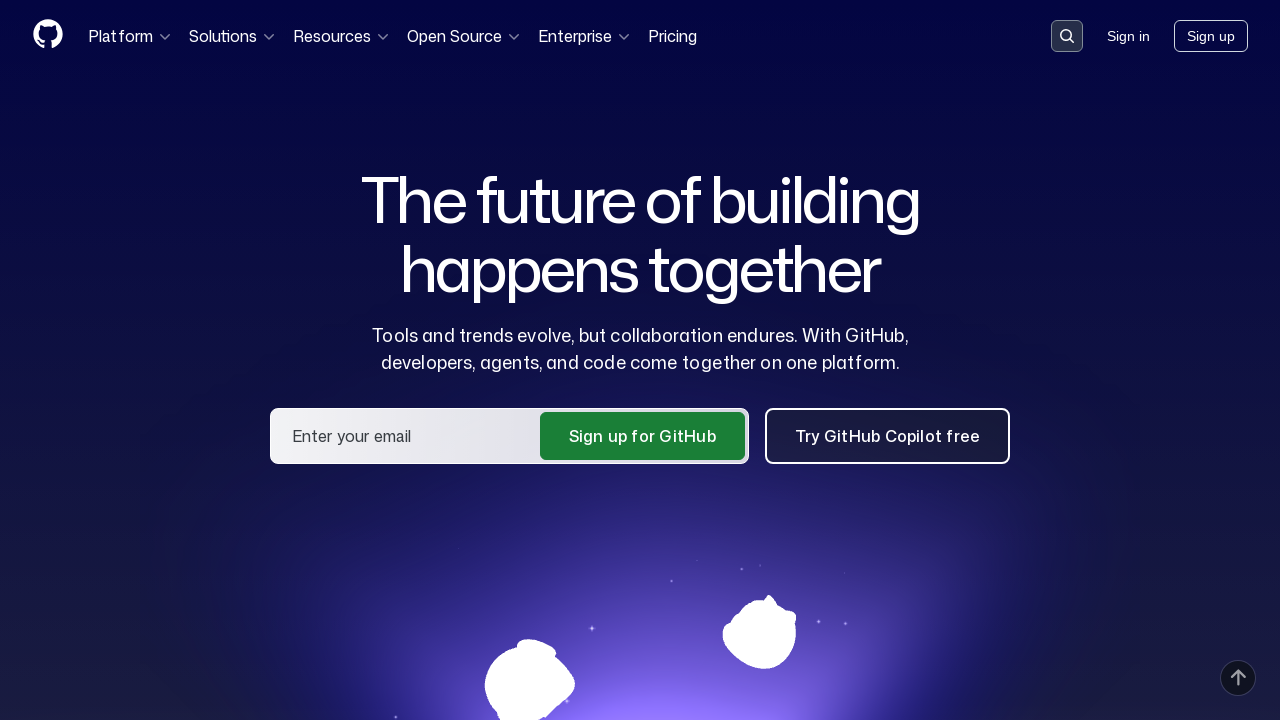

Navigated to GitHub homepage
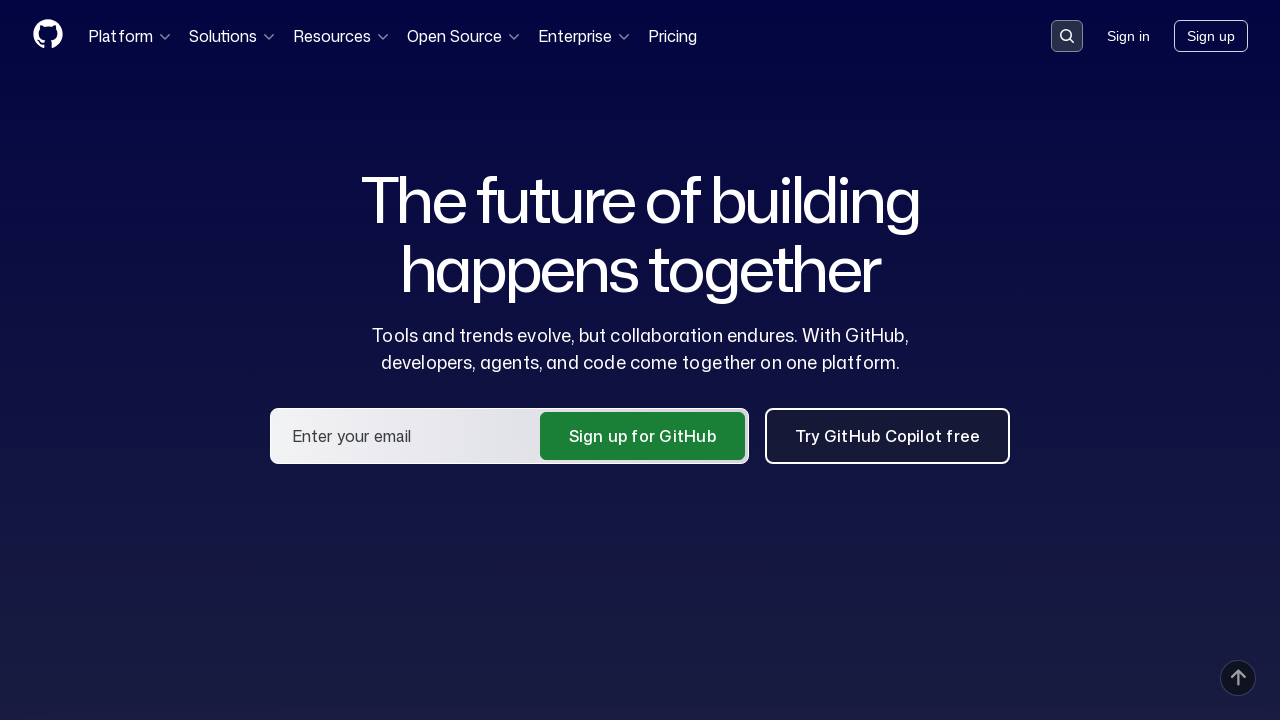

Page loaded and DOM content is ready
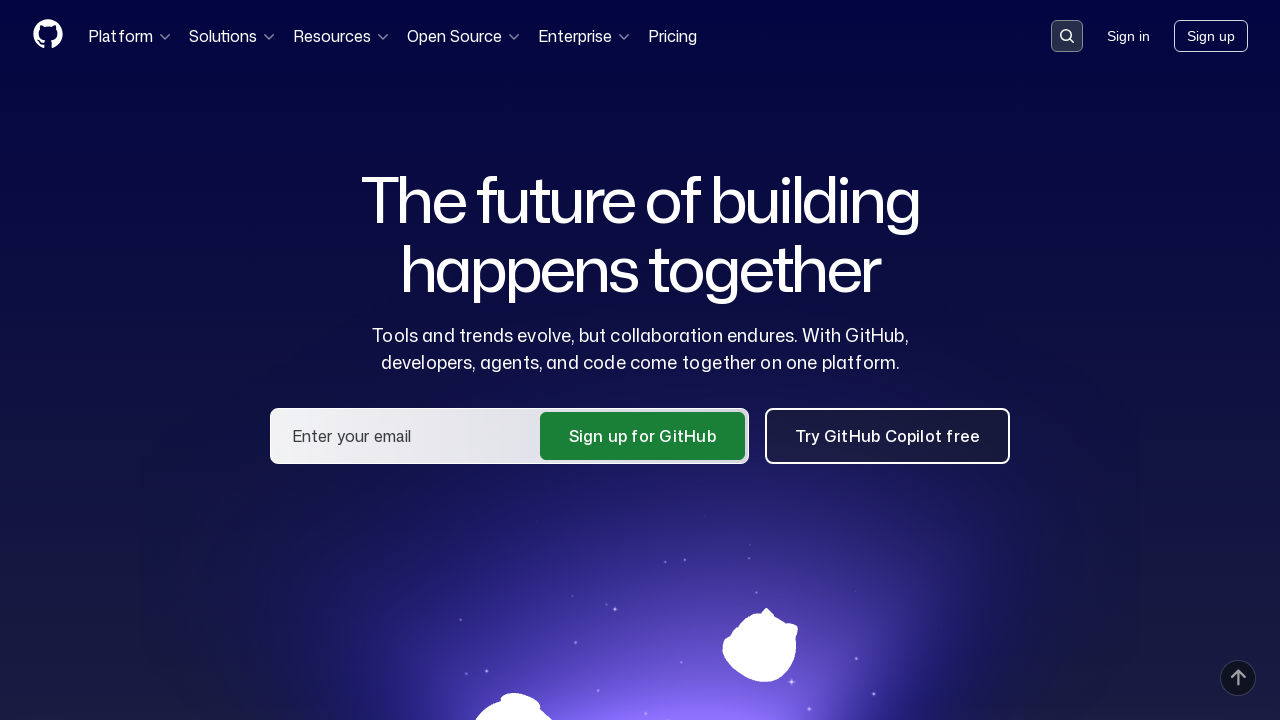

Verified page title contains 'GitHub'
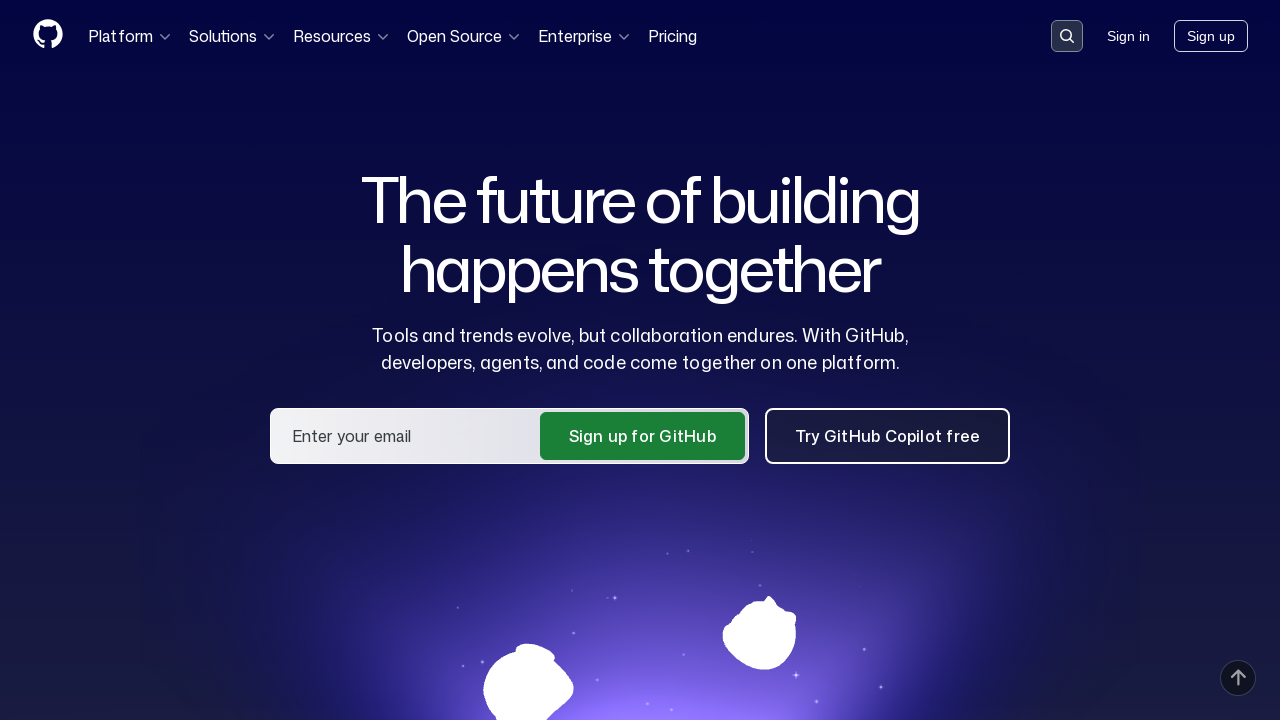

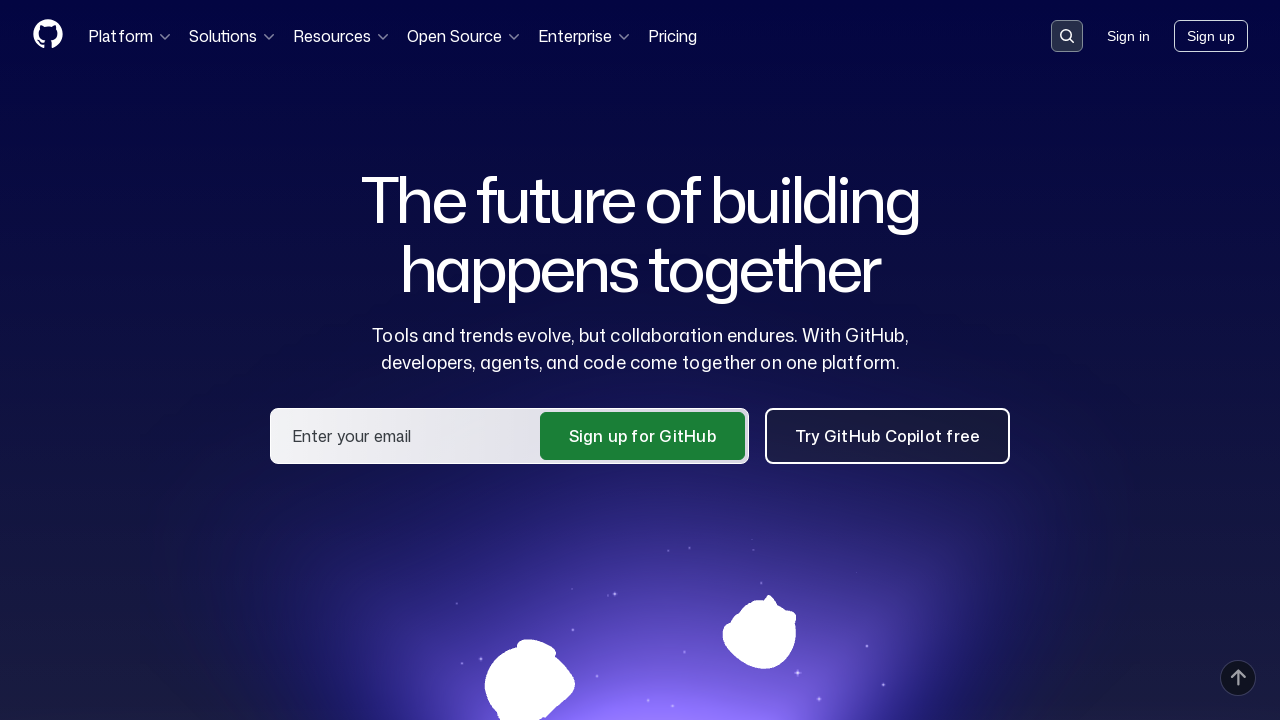